Tests registration form validation when password is less than 6 characters

Starting URL: https://alada.vn/tai-khoan/dang-ky.html

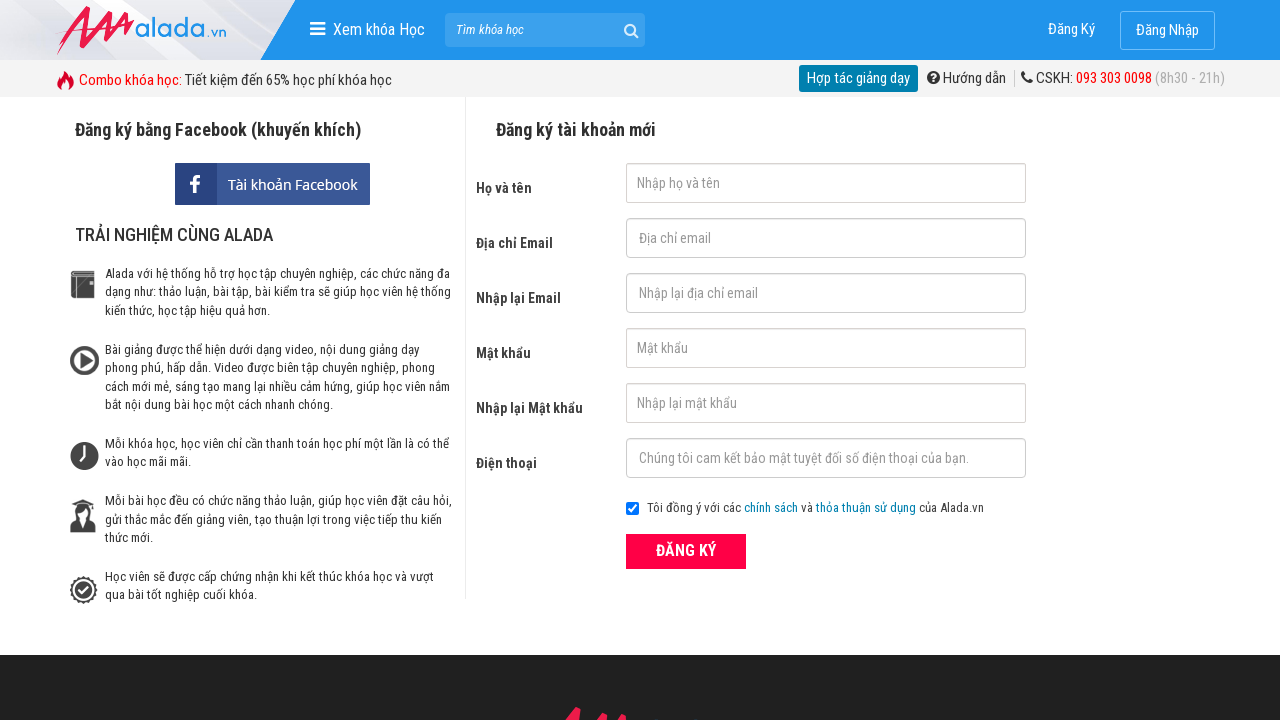

Filled first name field with 'Trang Le' on #txtFirstname
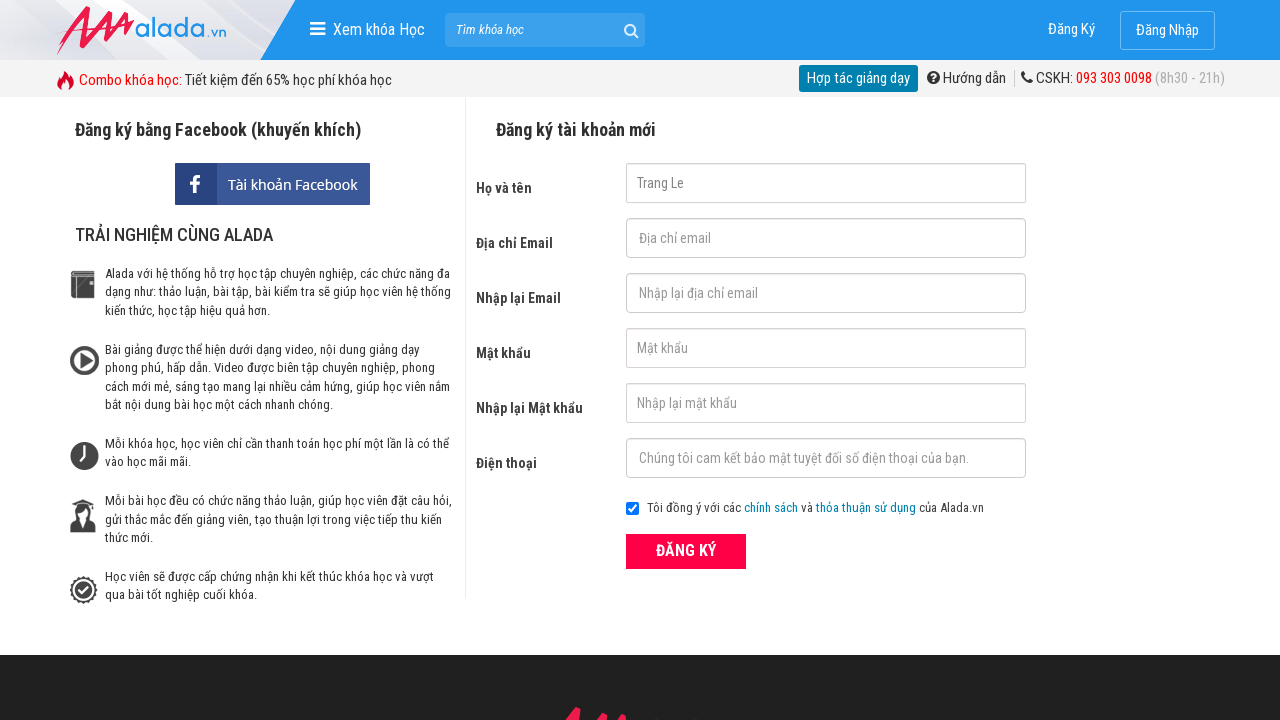

Filled email field with 'trangle@gmail.com' on #txtEmail
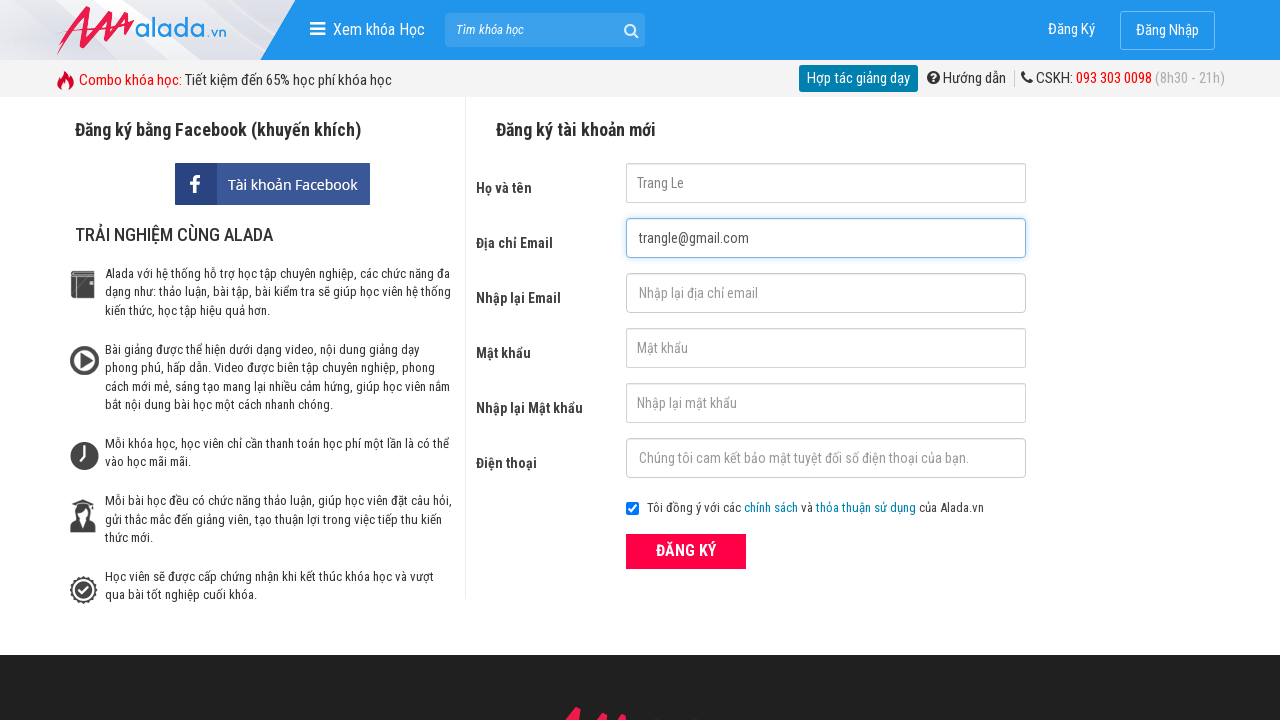

Filled confirm email field with 'trangle@gmail.com' on #txtCEmail
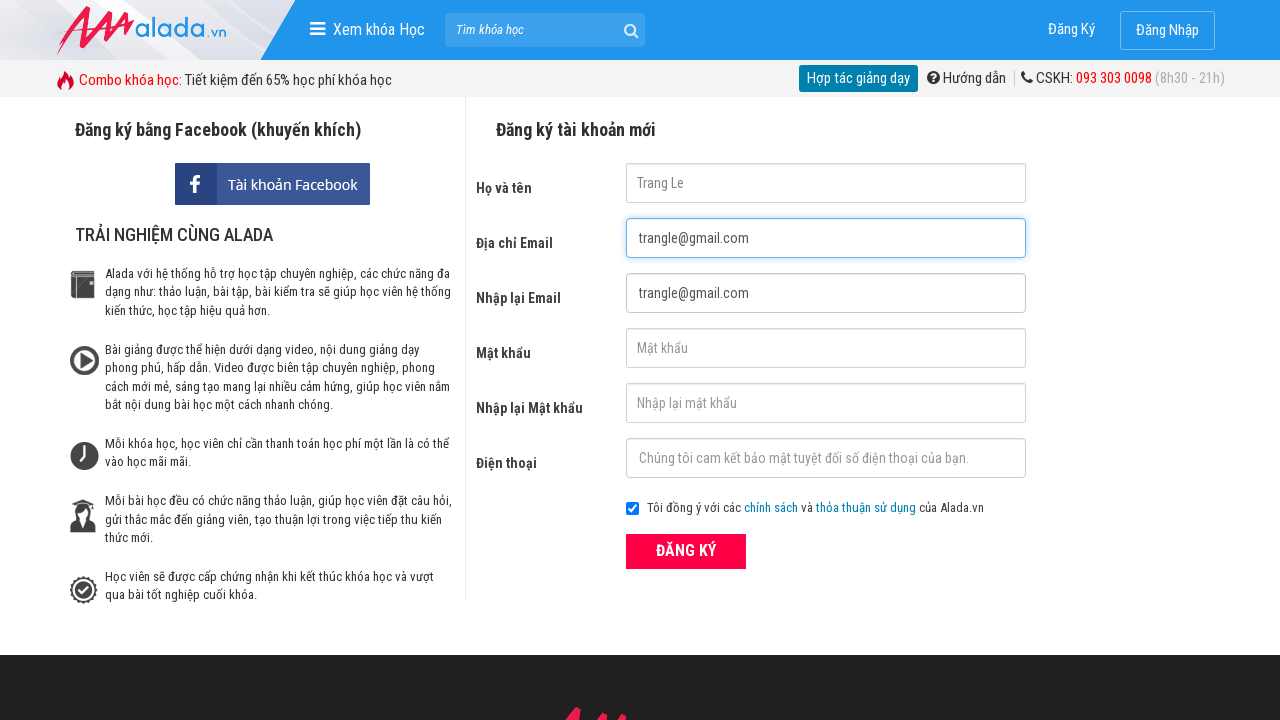

Filled password field with '123' (less than 6 characters) on #txtPassword
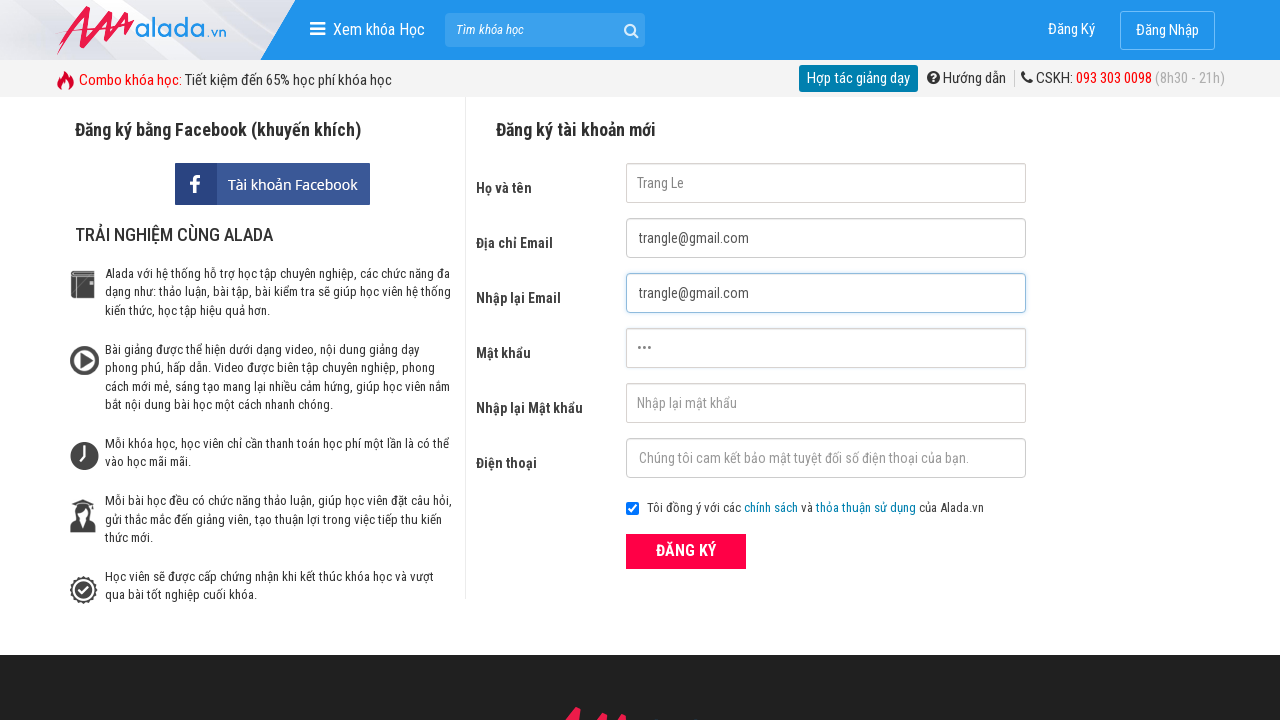

Filled confirm password field with '123' (less than 6 characters) on #txtCPassword
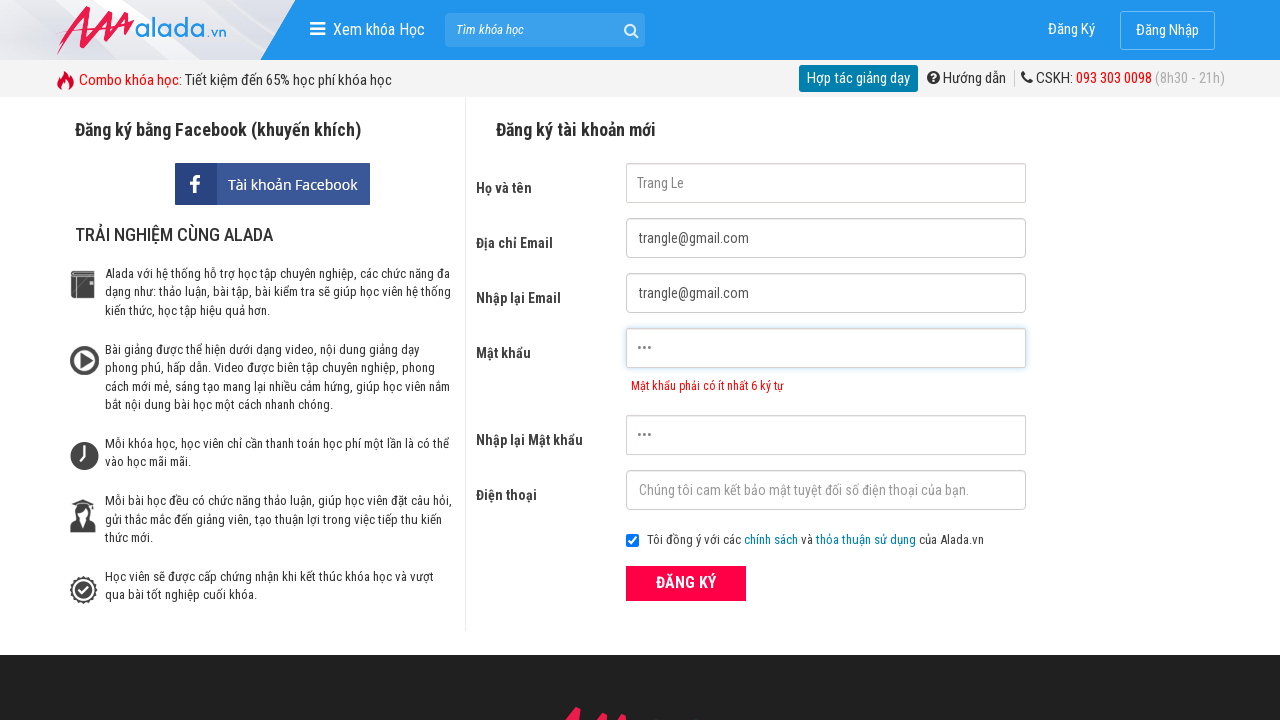

Filled phone field with '0932073845' on #txtPhone
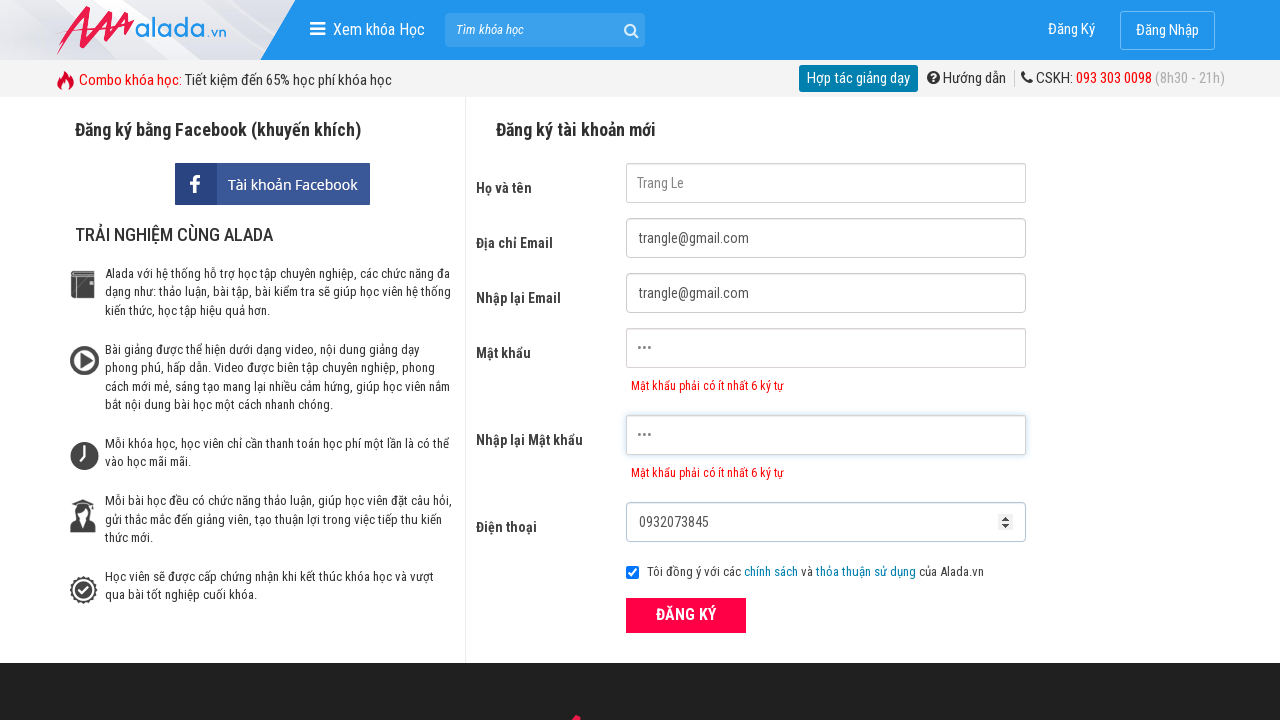

Clicked register button to submit form at (686, 615) on button[type='submit']
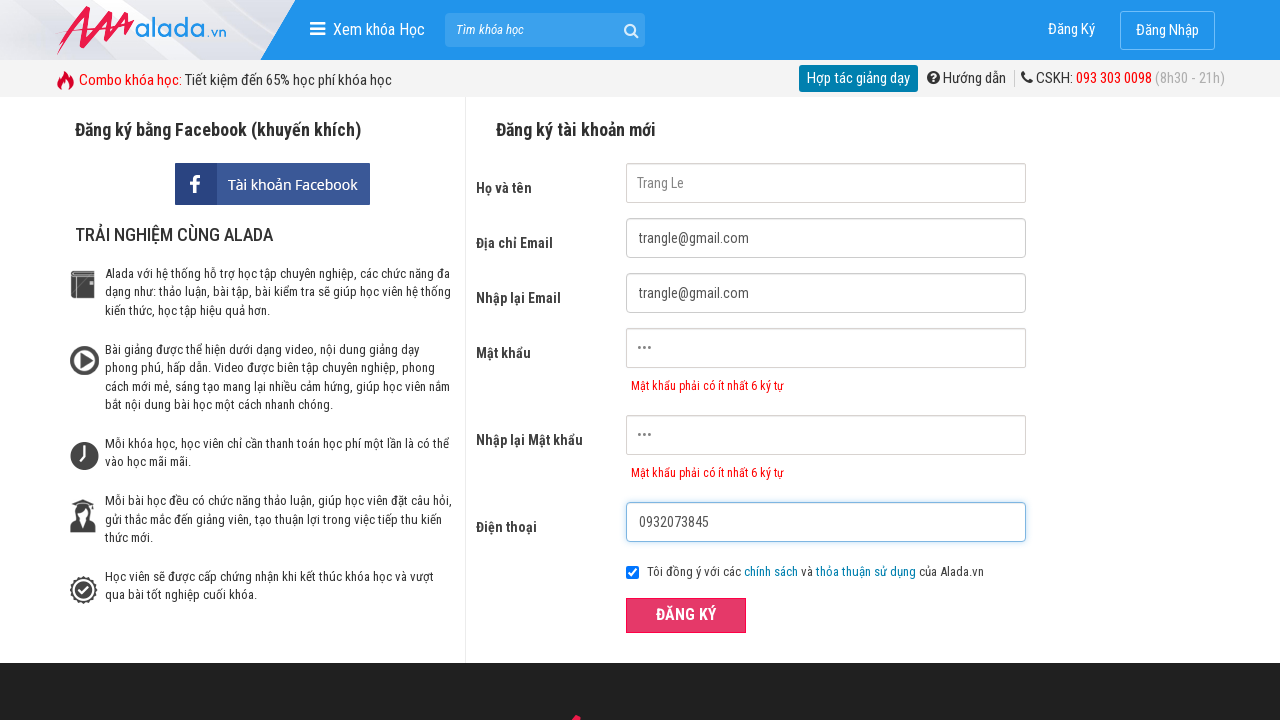

Password error message appeared on page
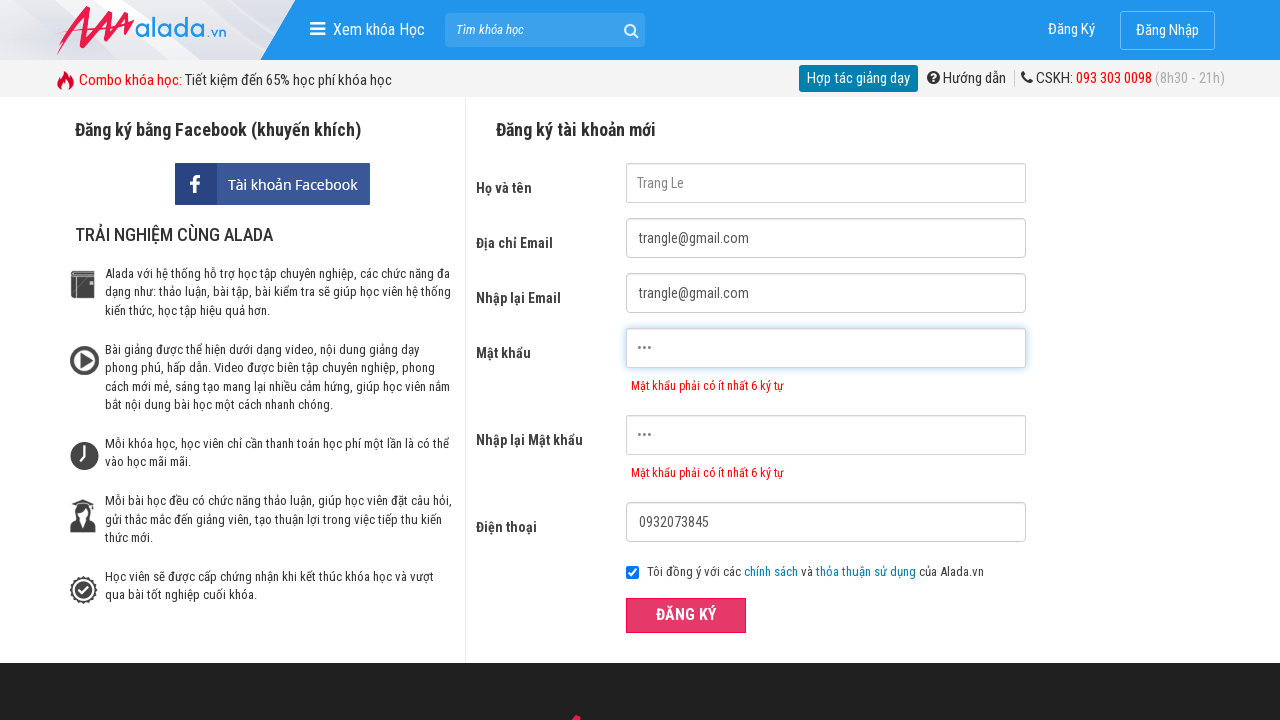

Verified password error message: 'Mật khẩu phải có ít nhất 6 ký tự'
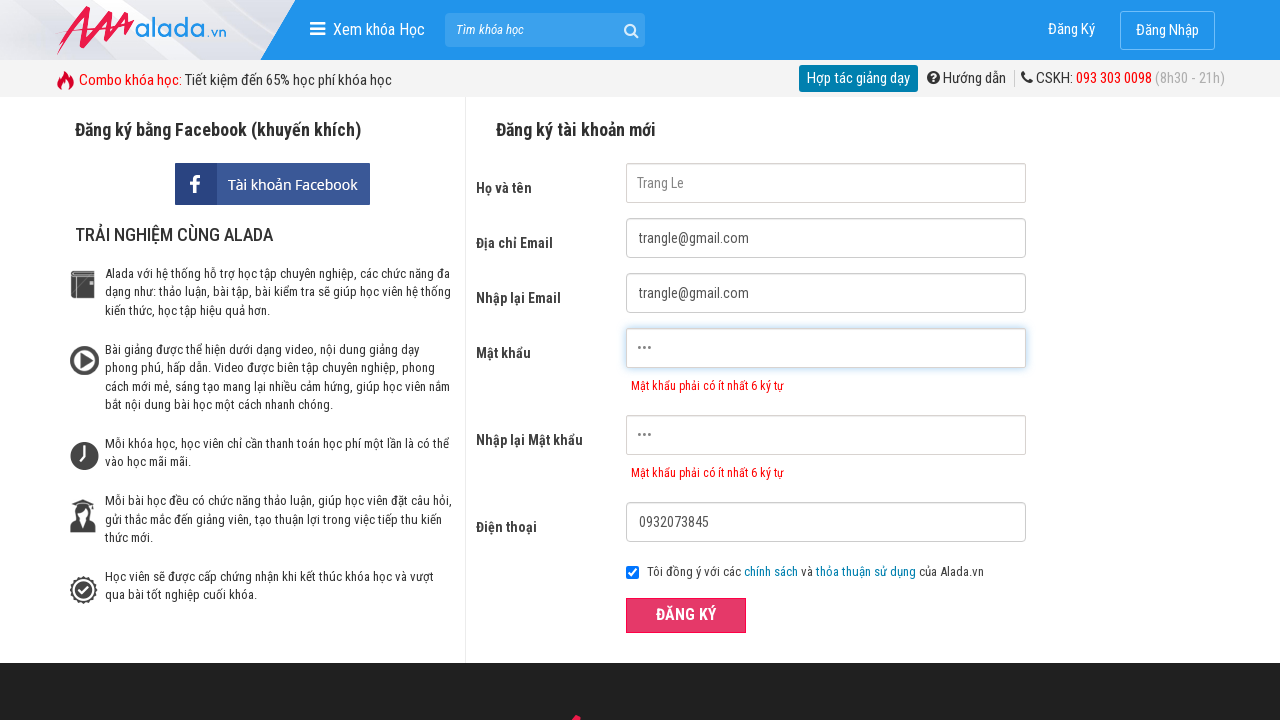

Verified confirm password error message: 'Mật khẩu phải có ít nhất 6 ký tự'
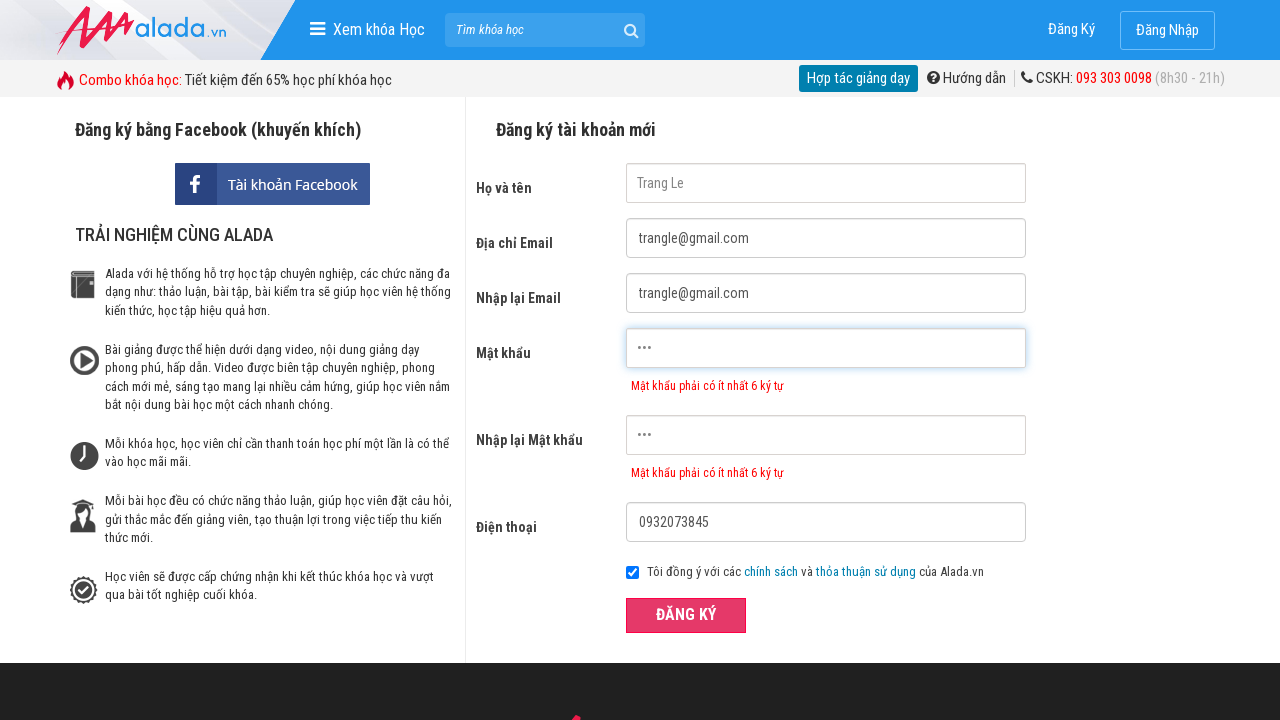

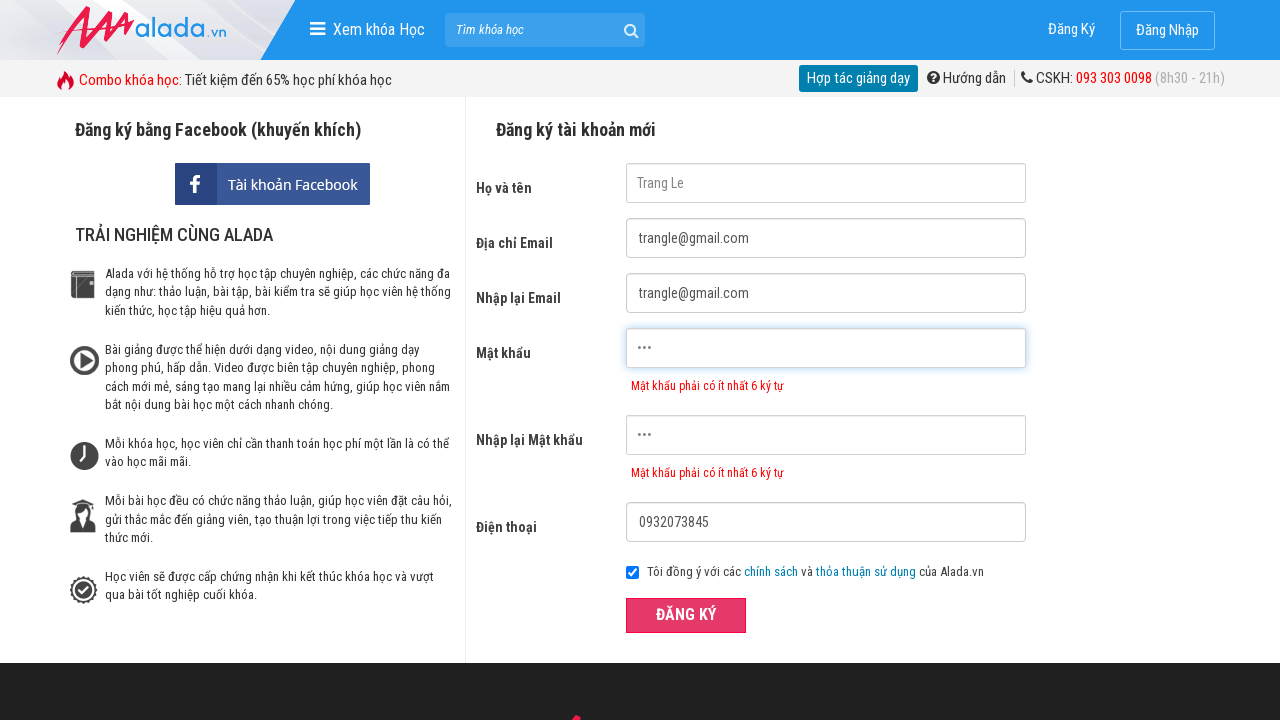